Tests confirm dialog by clicking confirm button, dismissing the dialog, and verifying the result message

Starting URL: https://demoqa.com/alerts

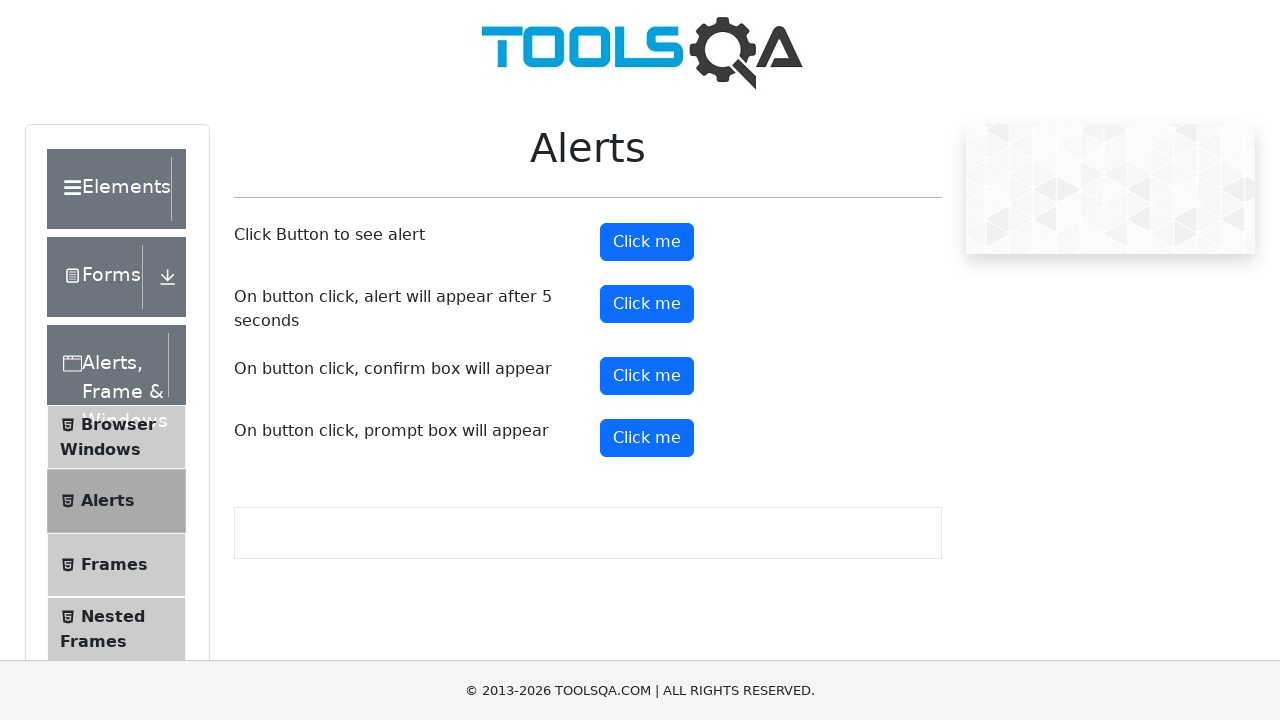

Set up dialog handler to dismiss any confirmation dialogs
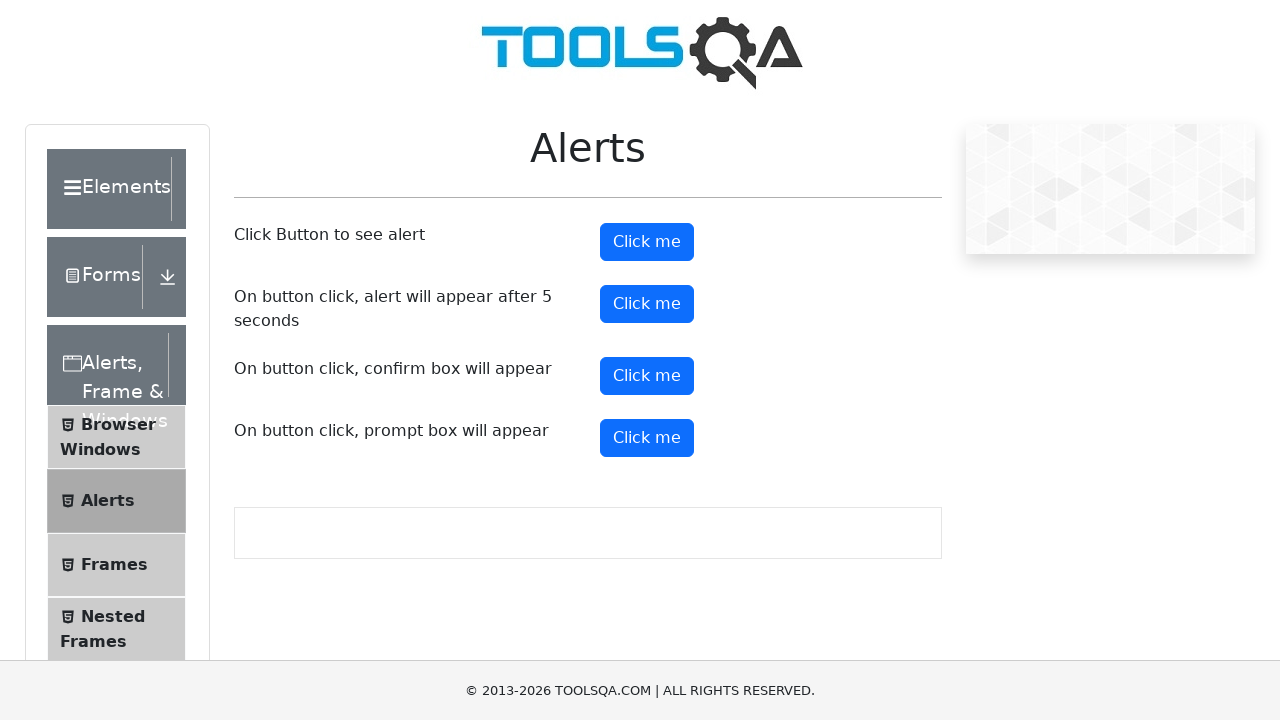

Clicked confirm button to trigger confirmation dialog at (647, 376) on #confirmButton
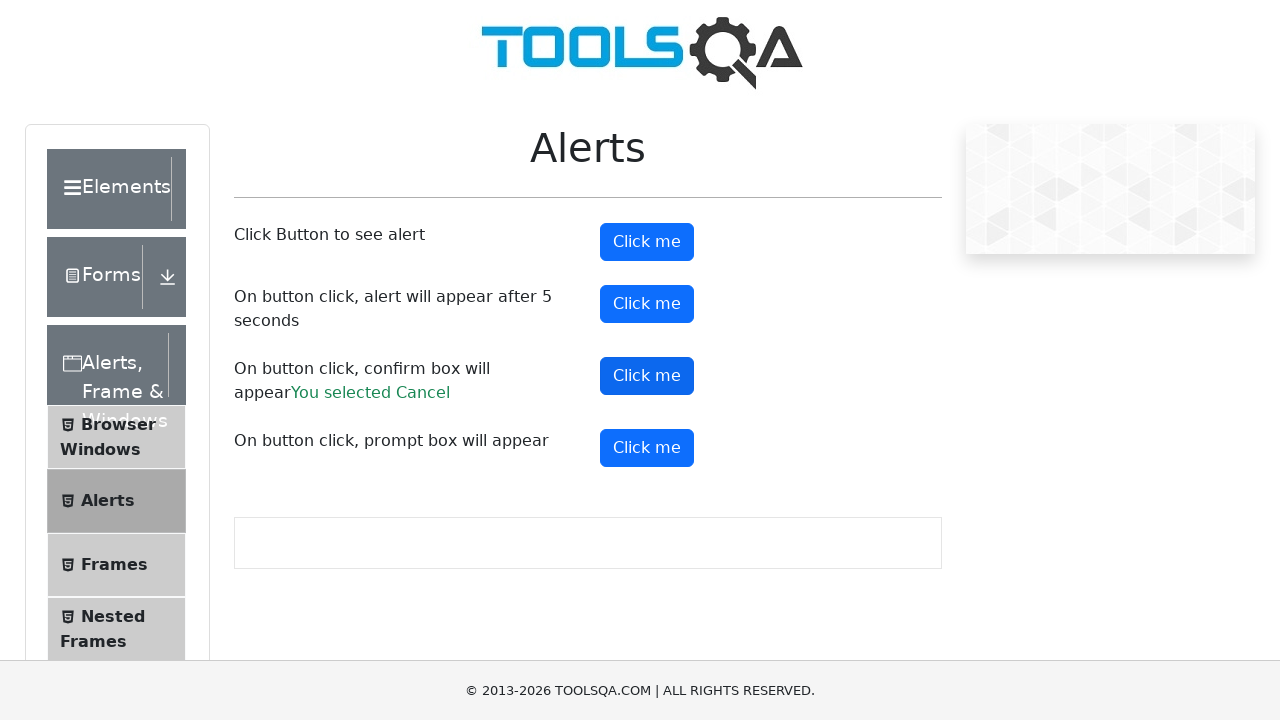

Waited for result message to appear
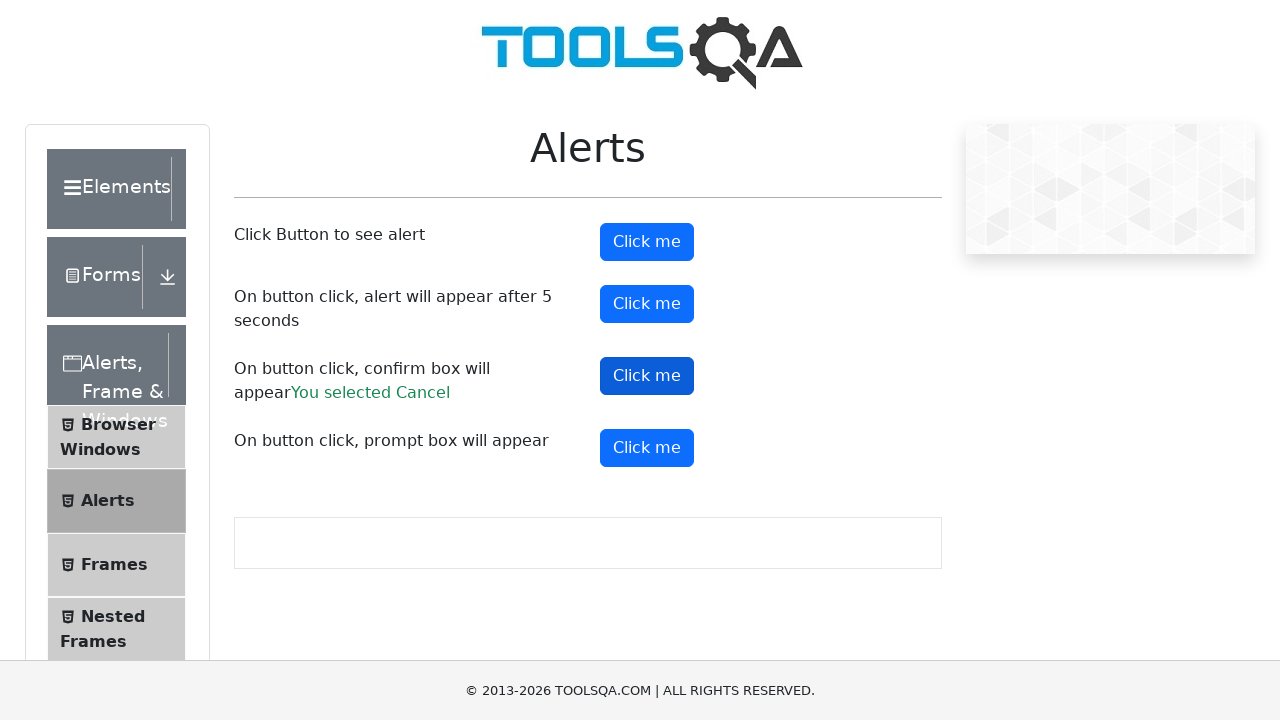

Verified result message contains 'You selected Cancel'
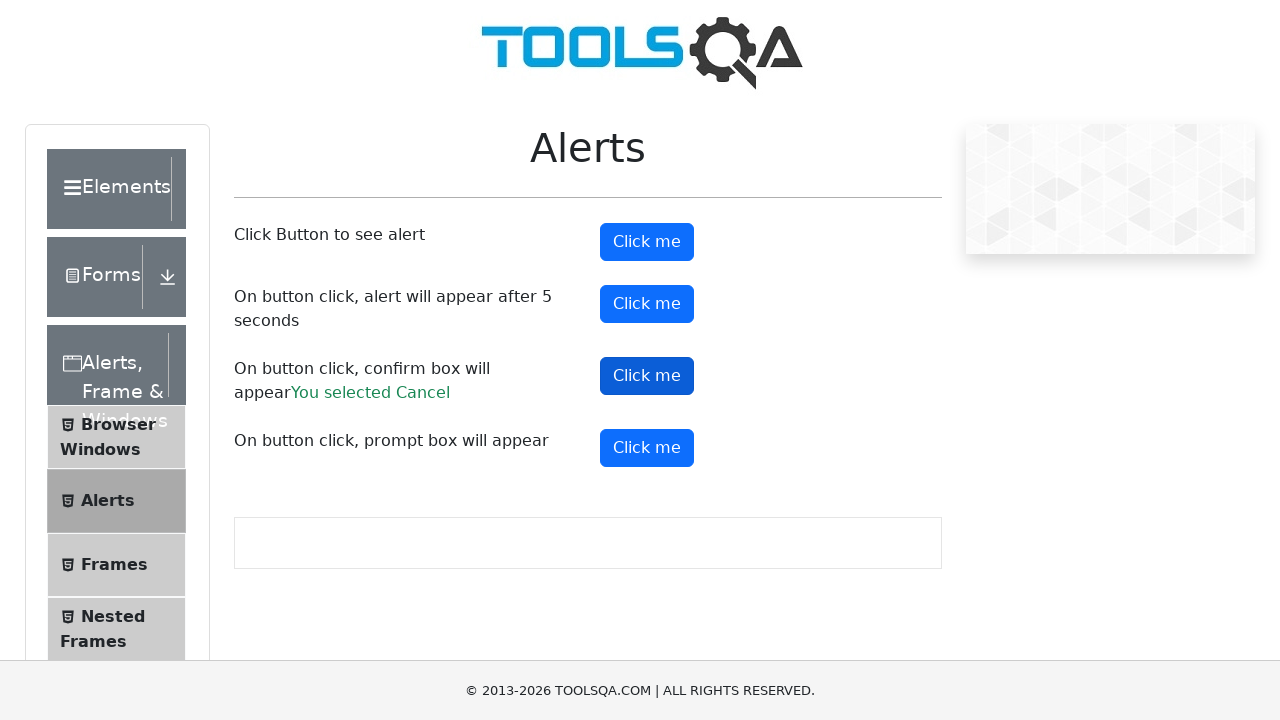

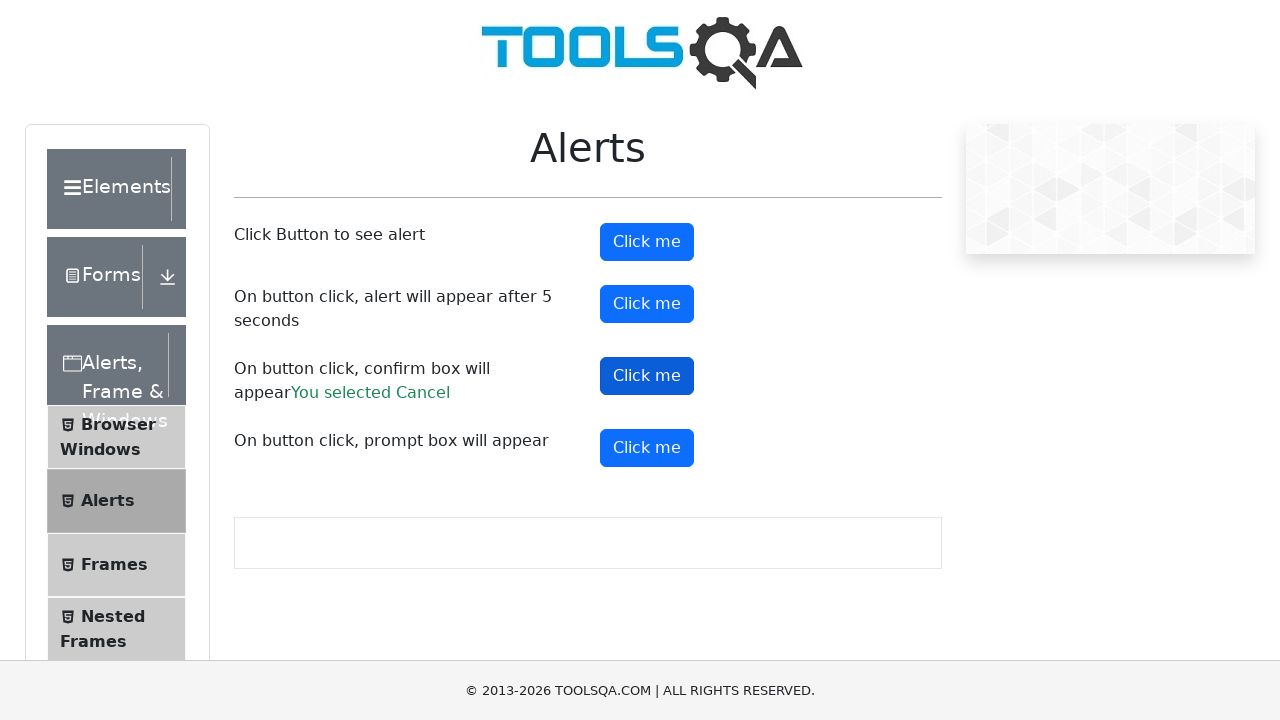